Tests navigation between otto.de and wisequarter.com websites, verifying page titles contain specific keywords, and demonstrates browser navigation controls like back, refresh, and forward

Starting URL: https://www.otto.de

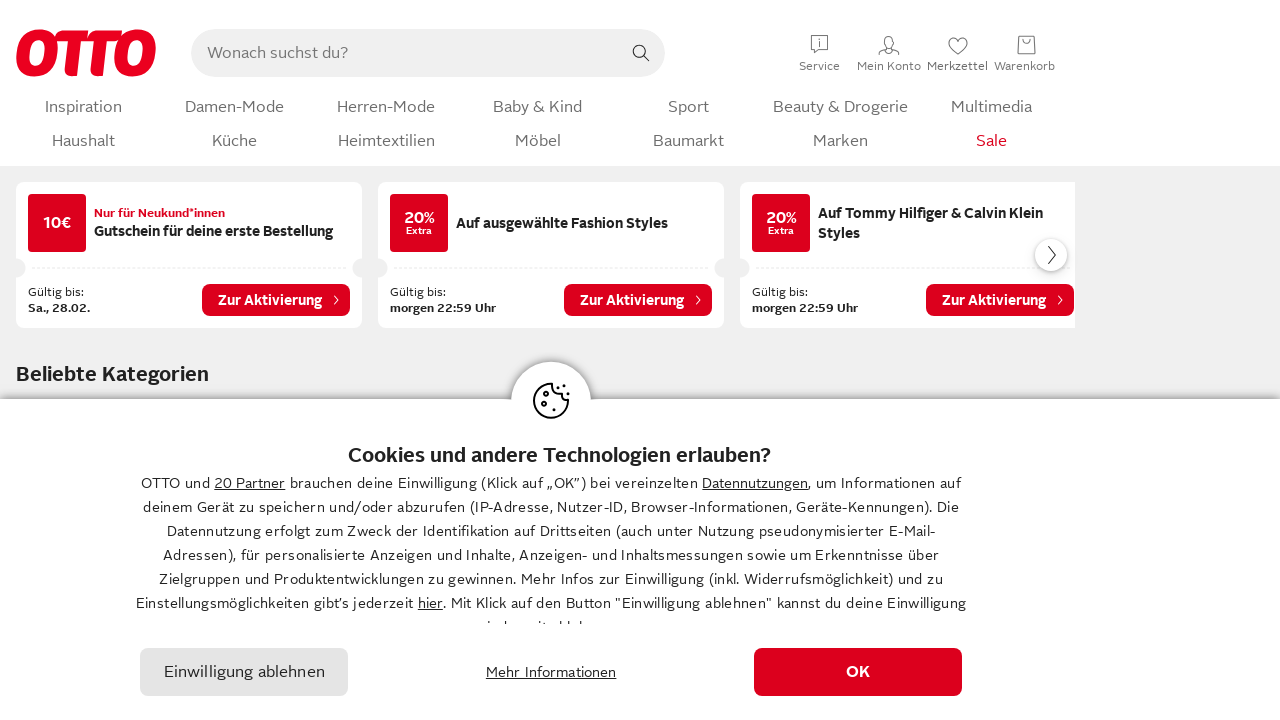

Retrieved page title from otto.de
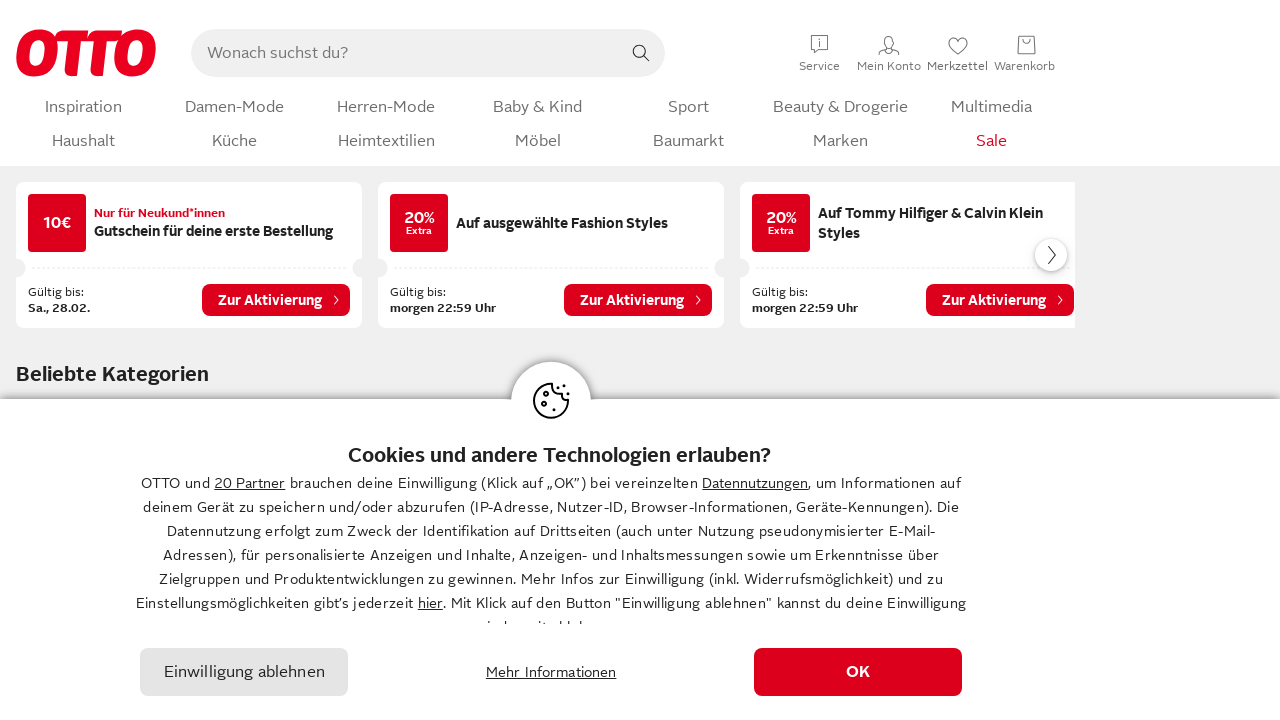

Retrieved page URL from otto.de
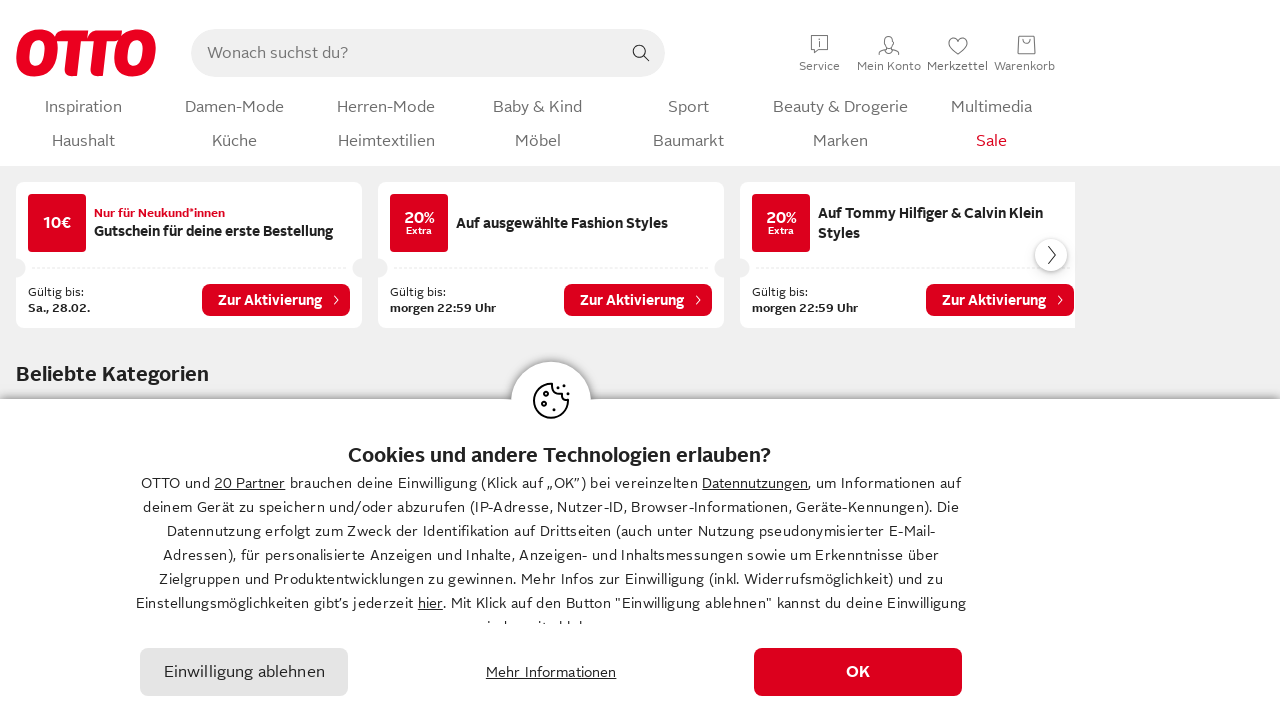

Verified OTTO appears in title or URL
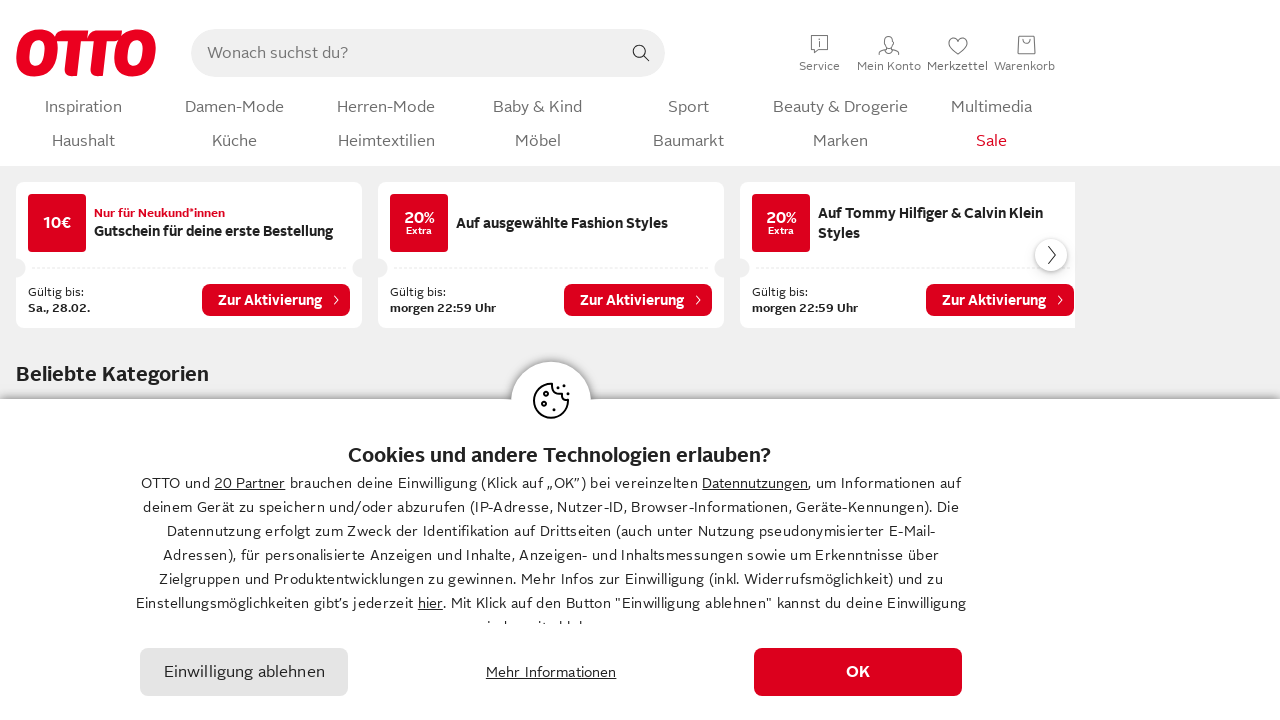

Navigated to wisequarter.com
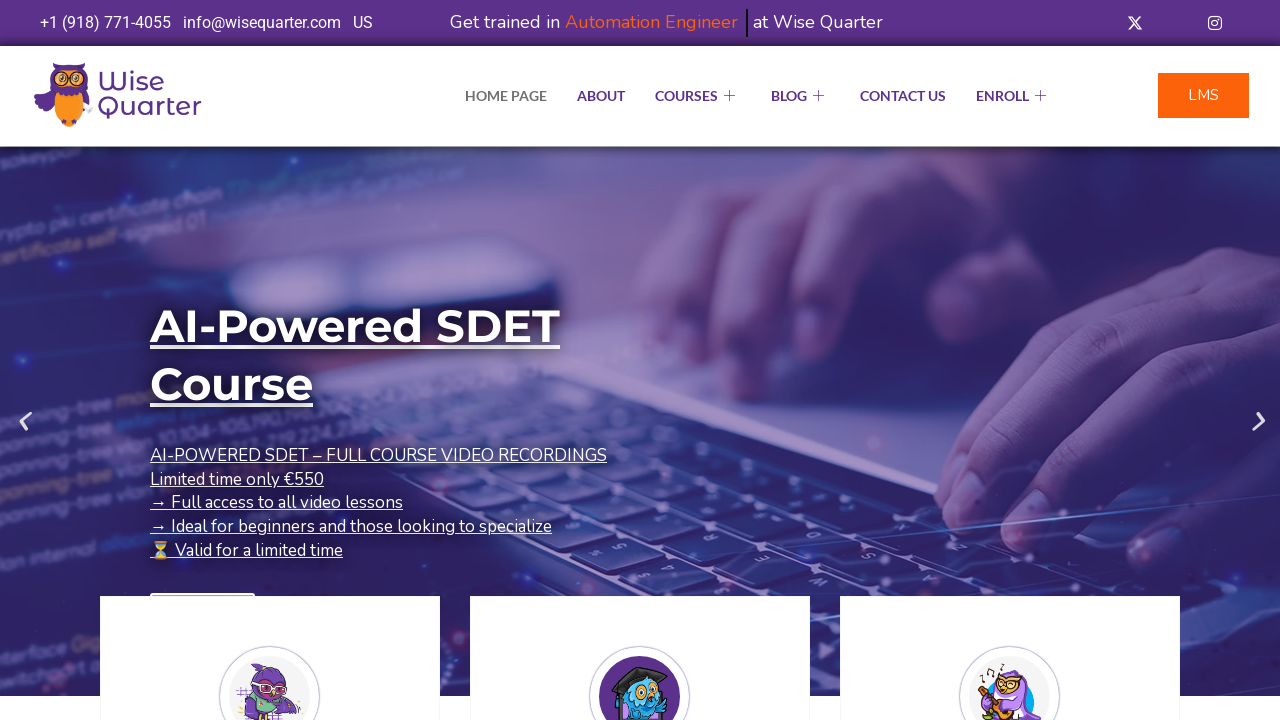

Retrieved page title from wisequarter.com
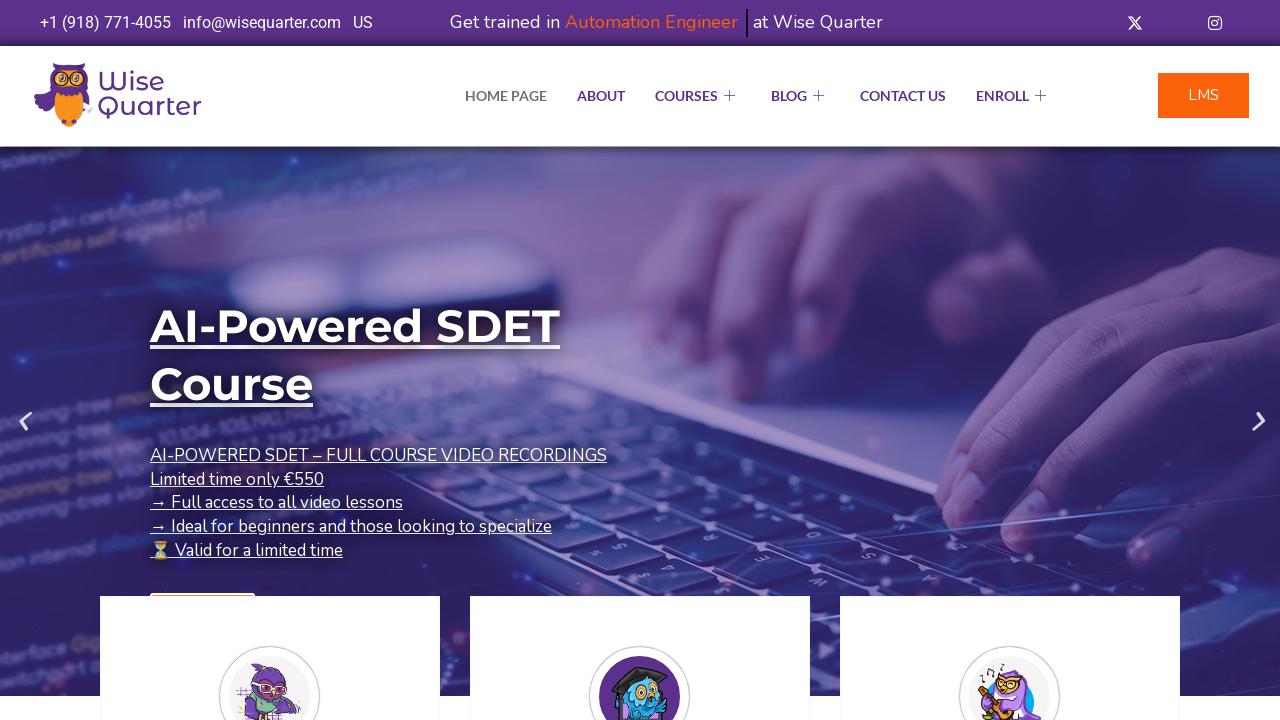

Verified wisequarter title contains 'Quarter'
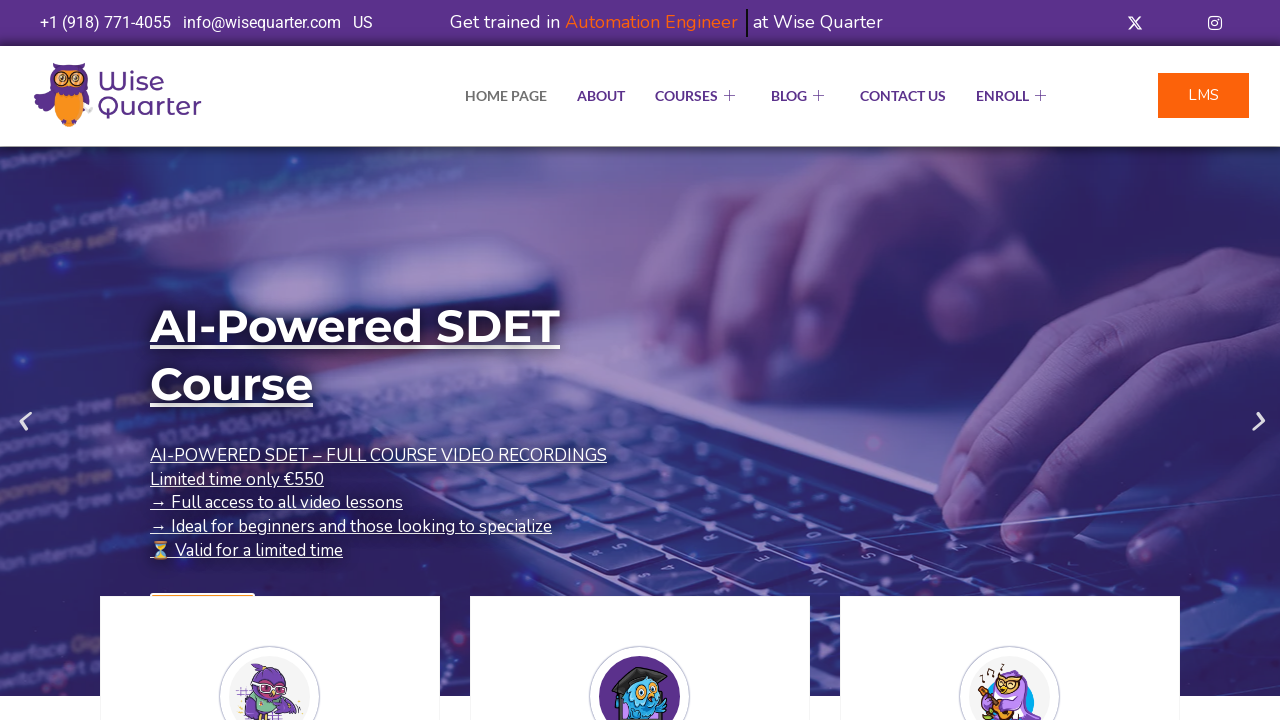

Navigated back to otto.de using browser back button
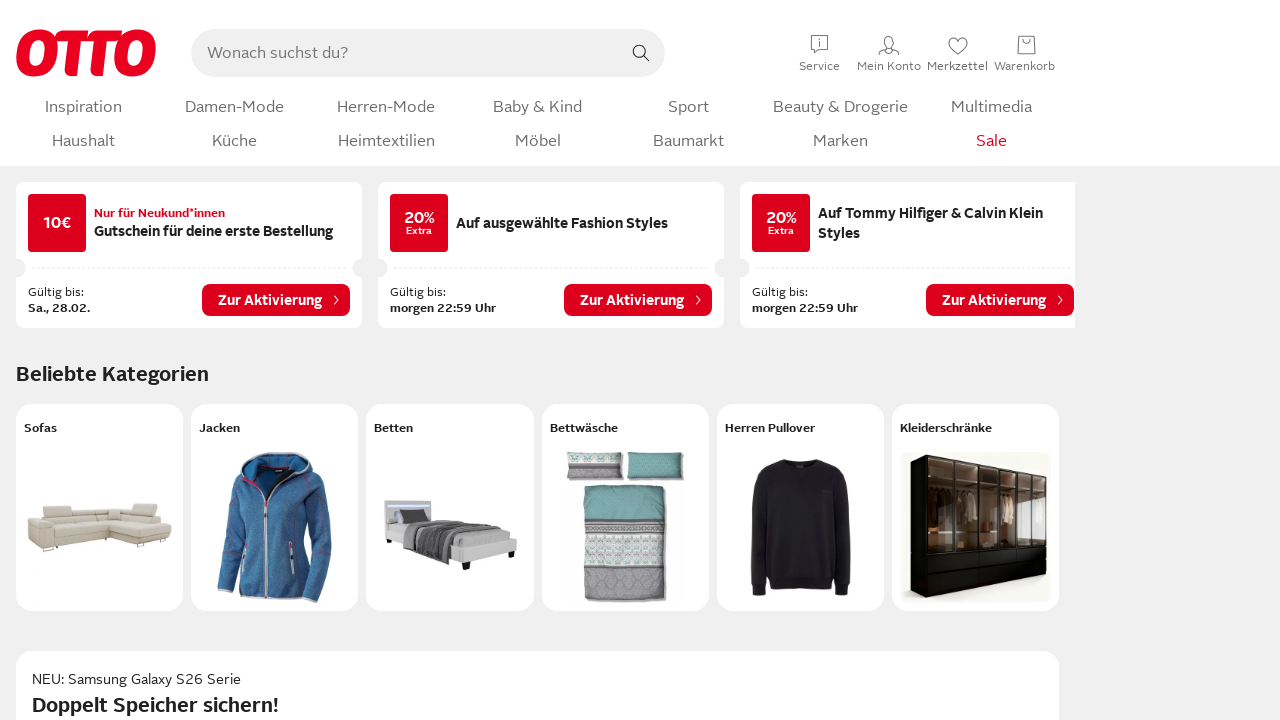

Refreshed the current page
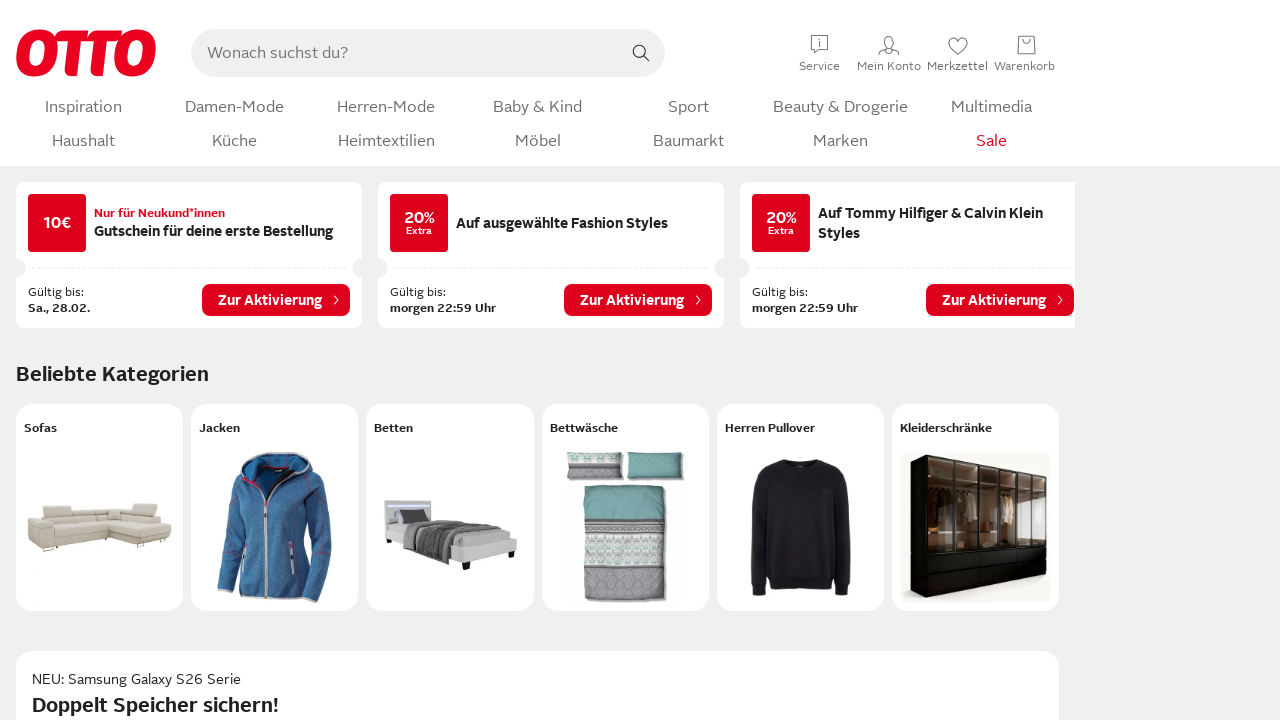

Navigated forward to wisequarter.com using browser forward button
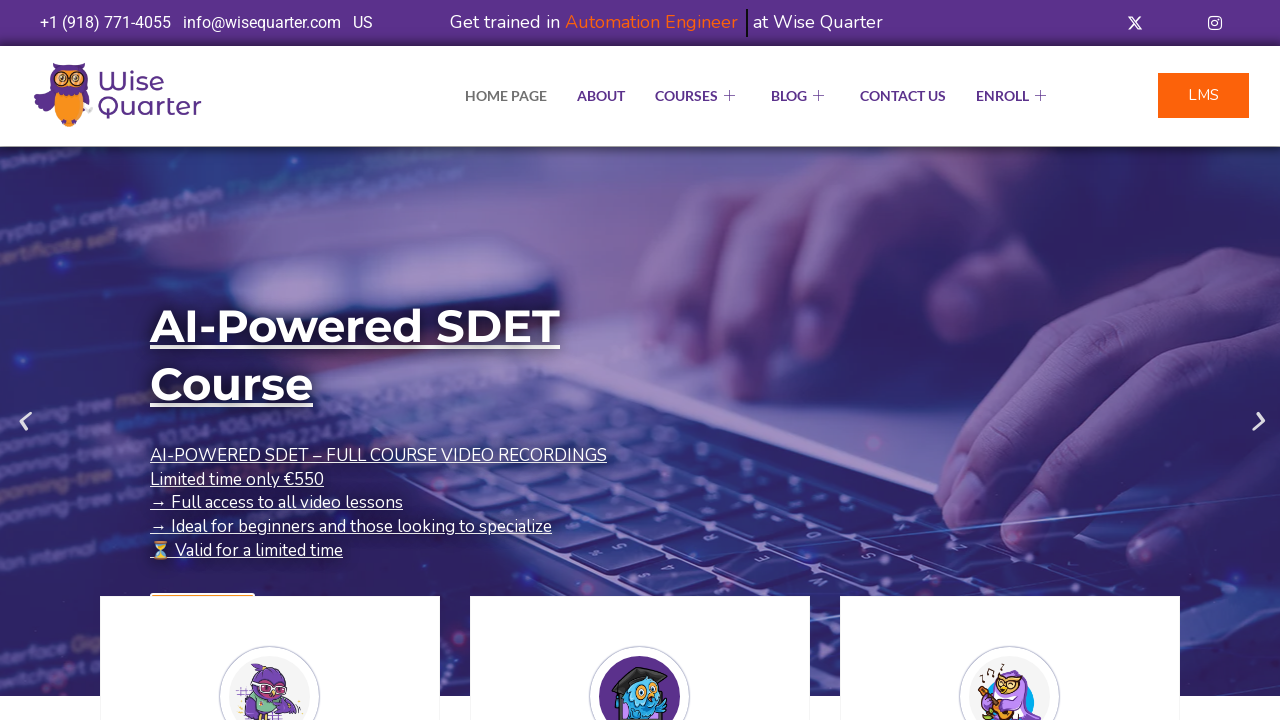

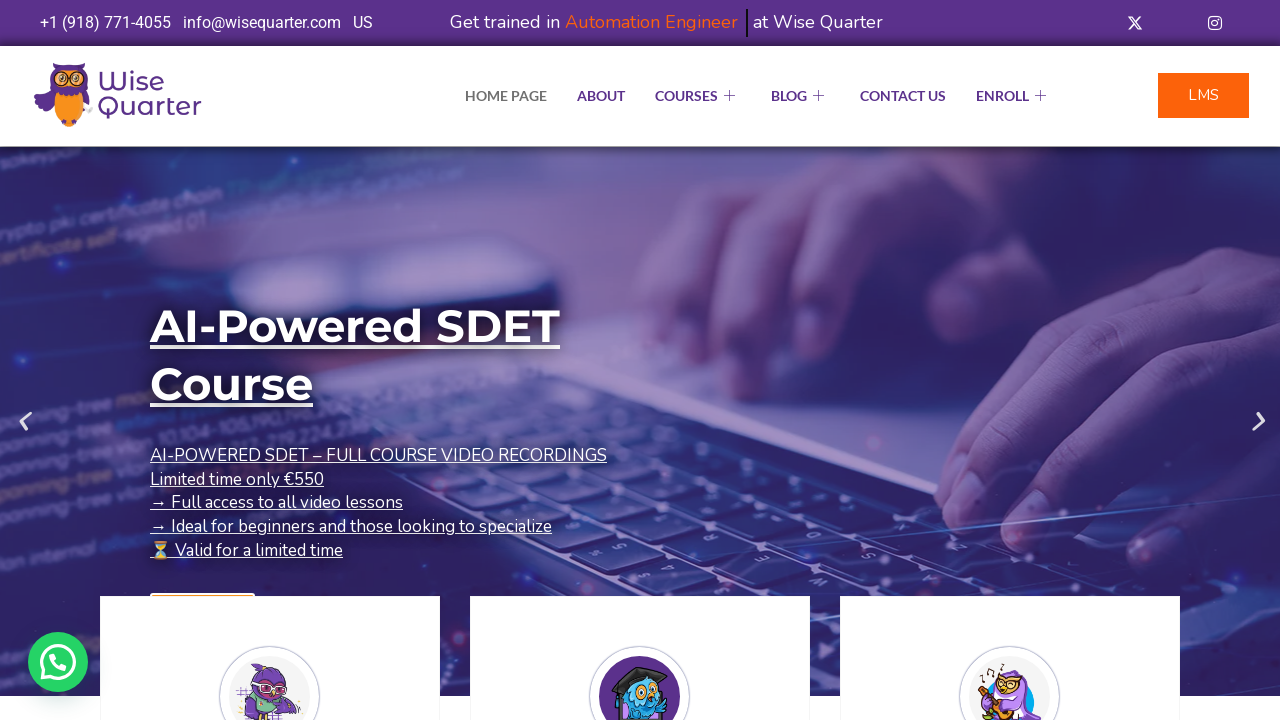